Tests confirm JavaScript alert handling by clicking a button to trigger a confirmation dialog, verifying the text, and accepting it

Starting URL: https://v1.training-support.net/selenium/javascript-alerts

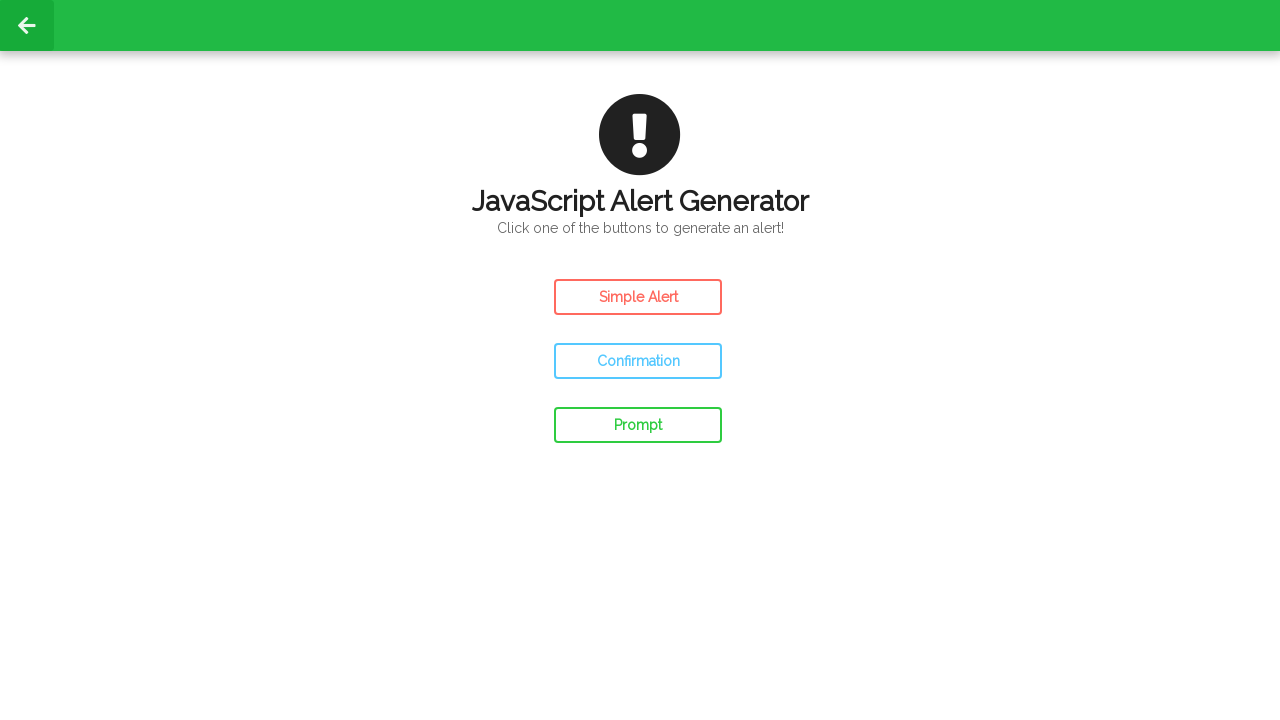

Set up dialog handler to accept confirm alerts
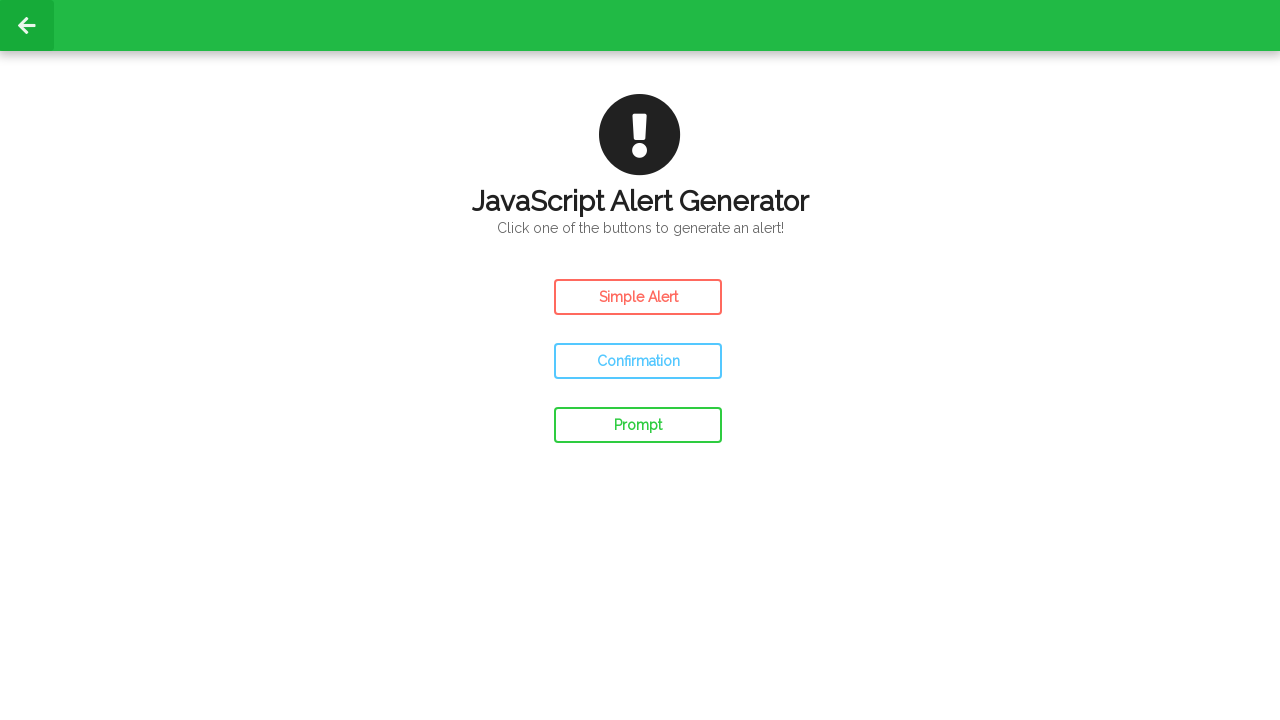

Clicked confirm button to trigger confirmation dialog at (638, 361) on #confirm
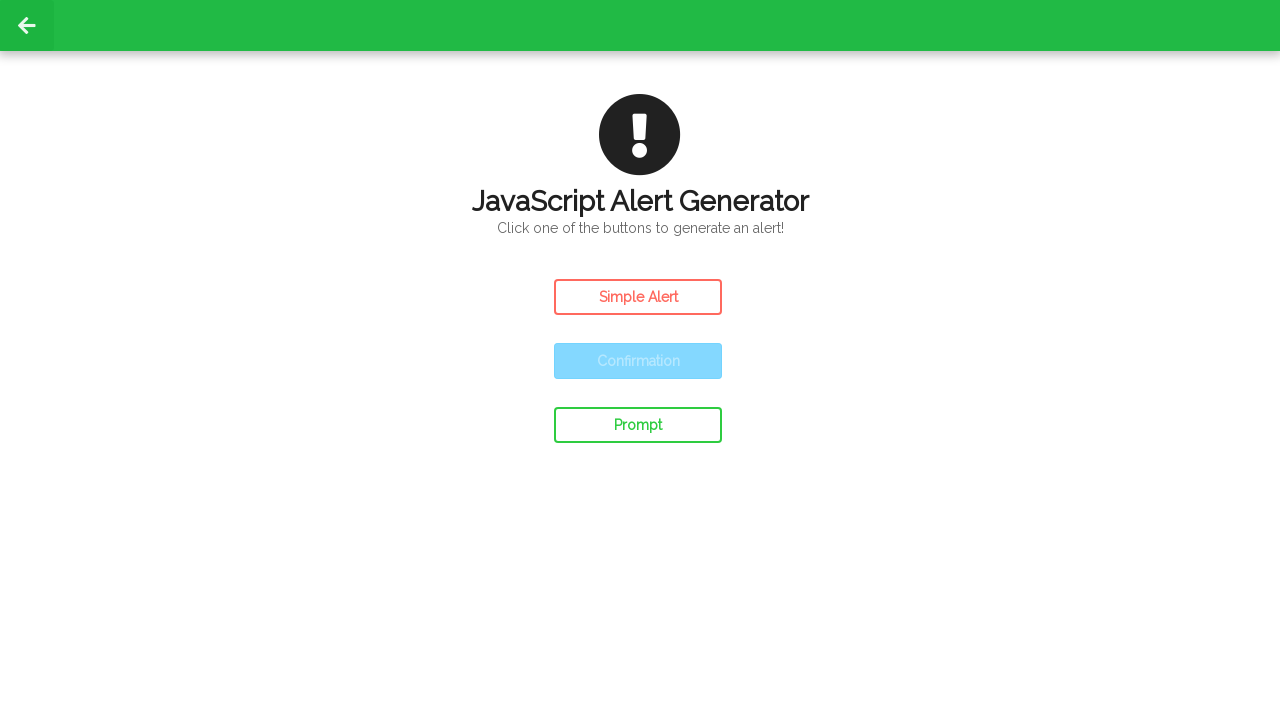

Waited for alert to be handled
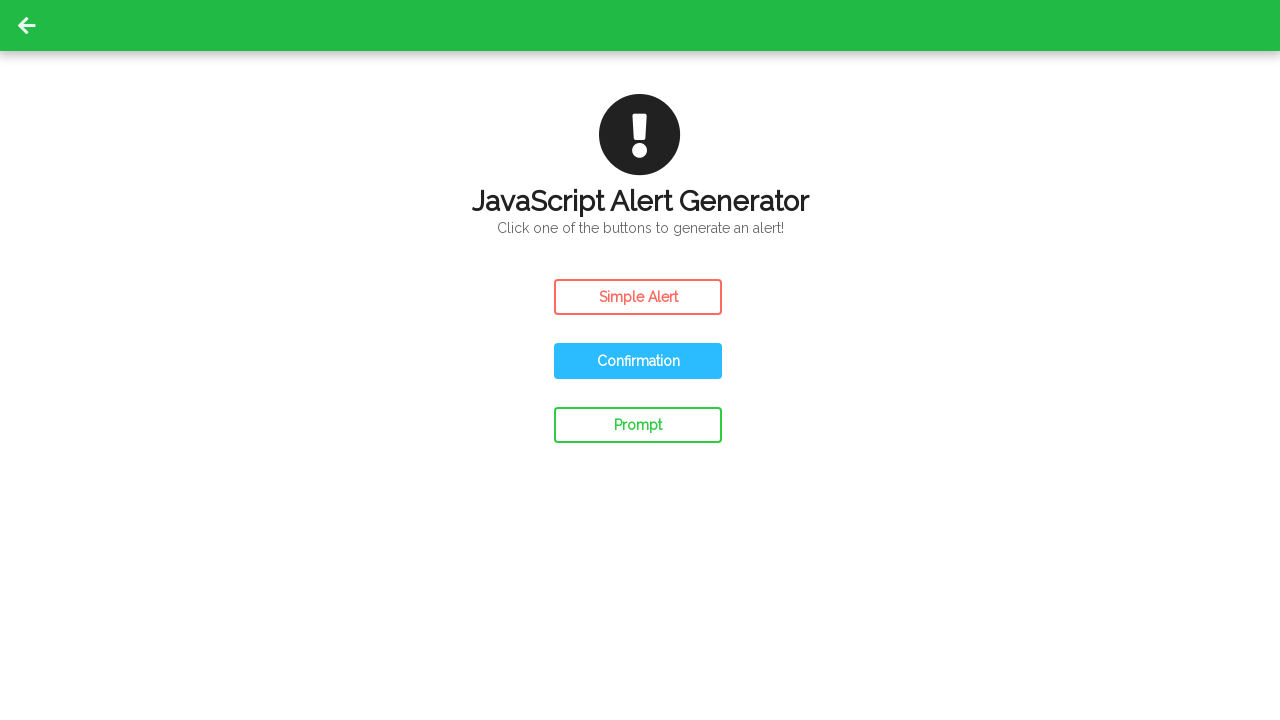

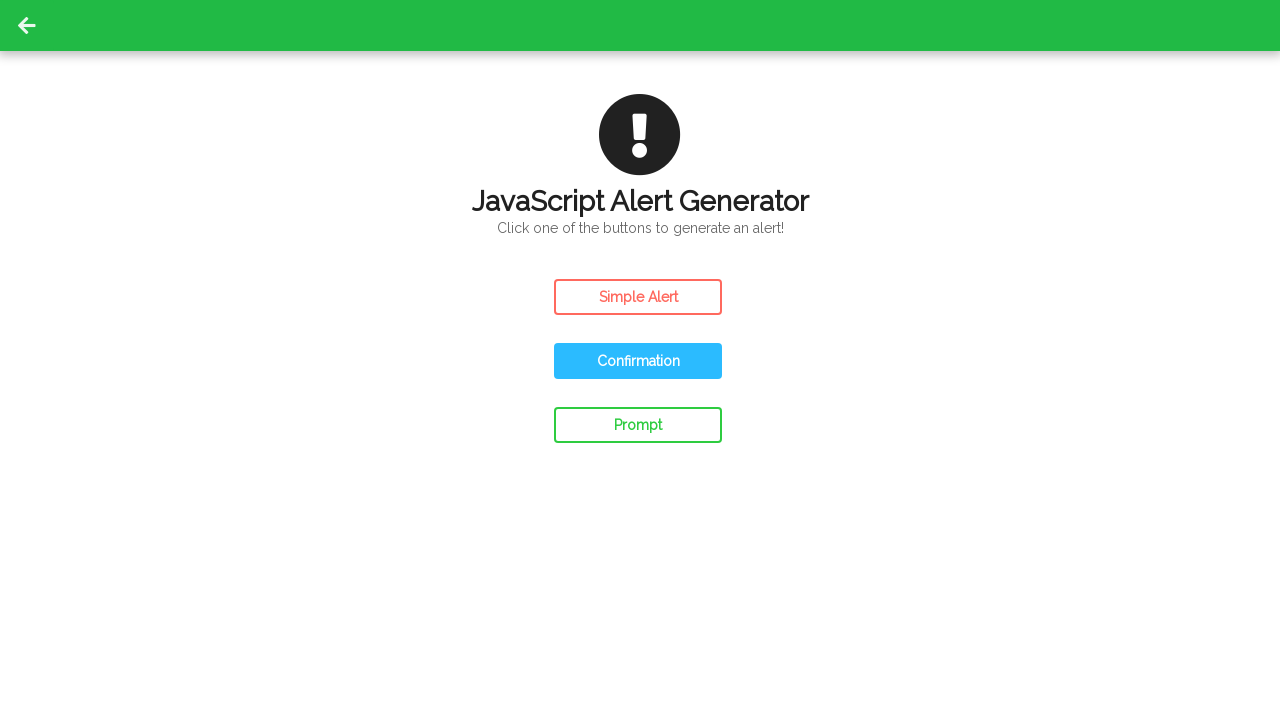